Tests registration form password confirmation validation by entering mismatched passwords and verifying error message

Starting URL: https://alada.vn/tai-khoan/dang-ky.html

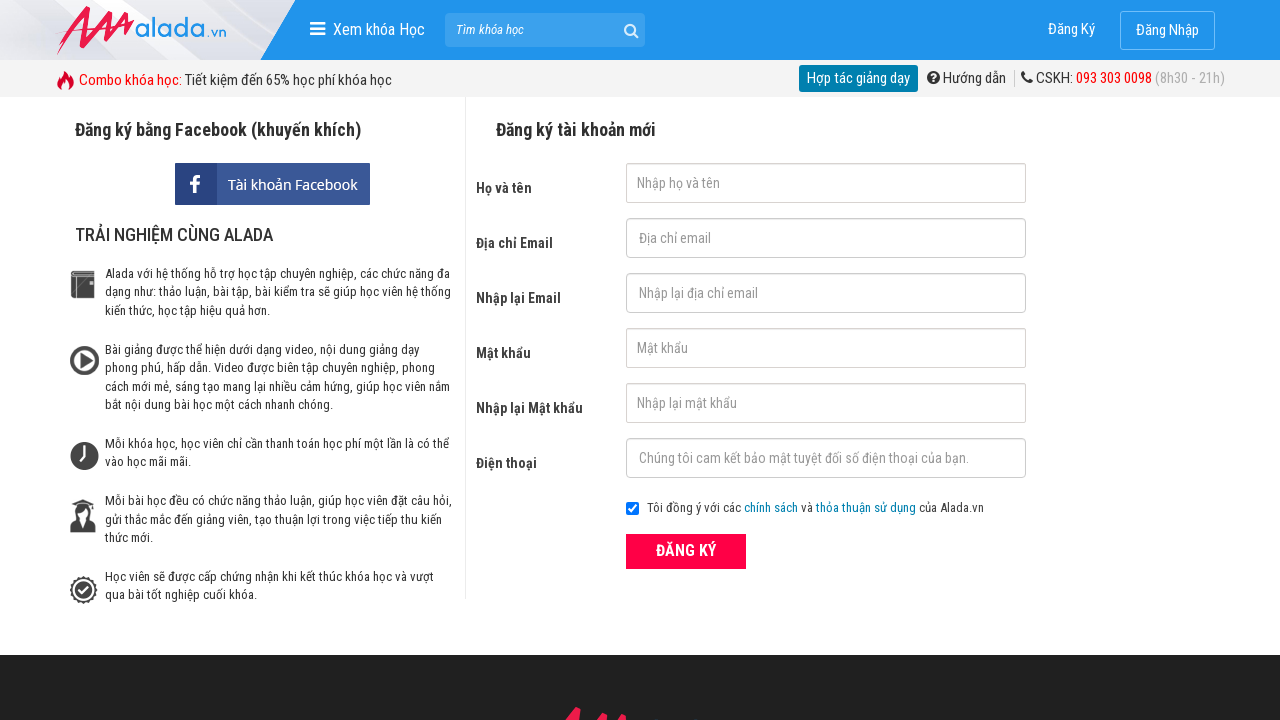

Filled first name field with 'Hoàng Mai' on #txtFirstname
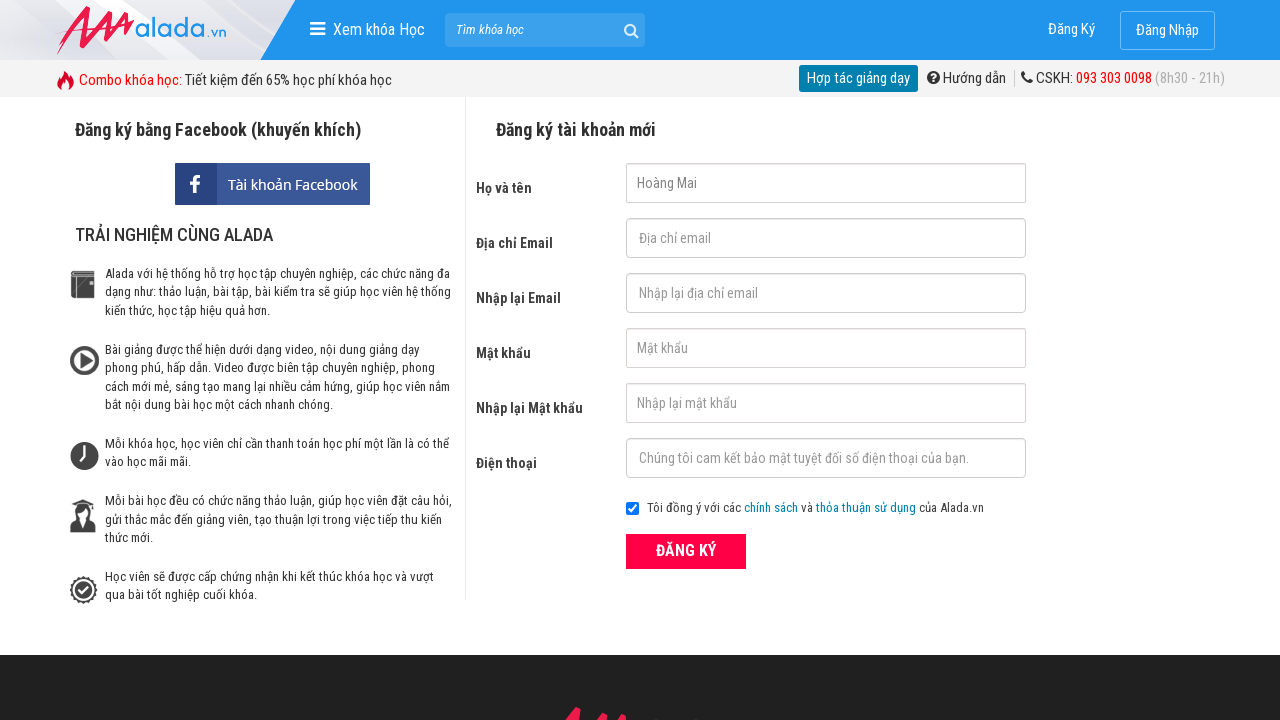

Filled email field with 'mai@gmail.com' on input#txtEmail
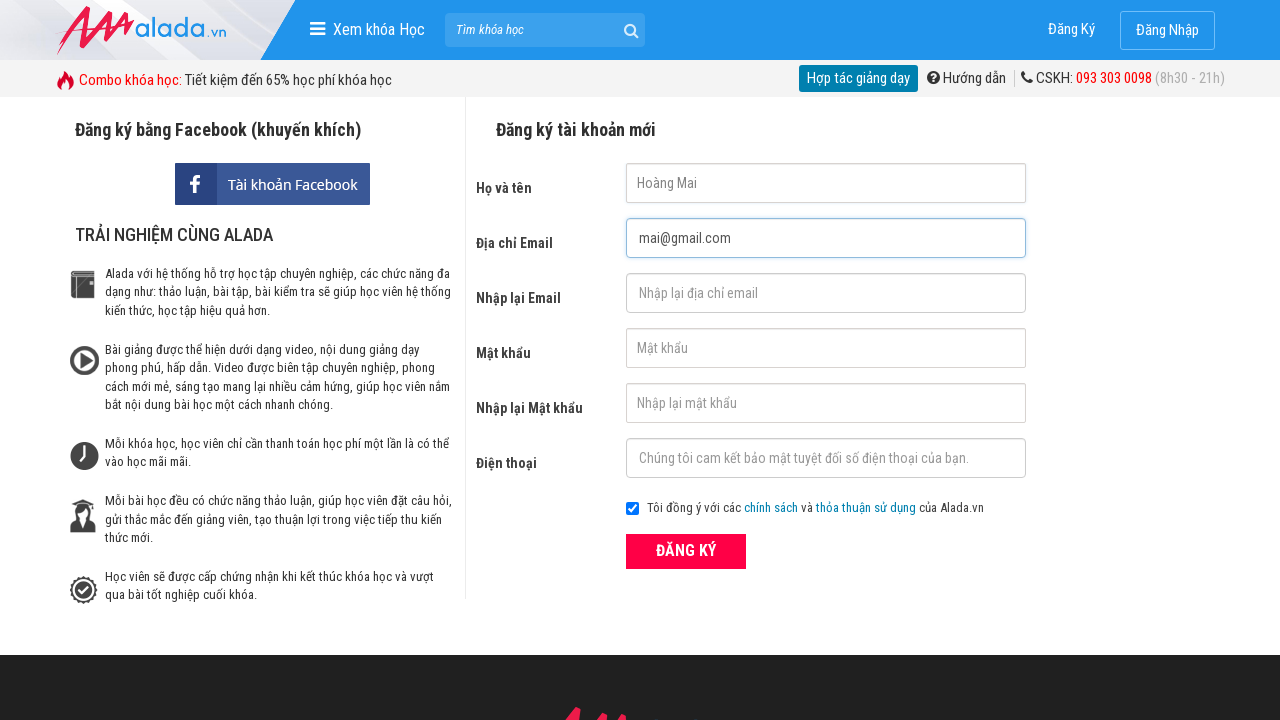

Filled confirm email field with 'mai@gmail.com' on input[name='txtCEmail']
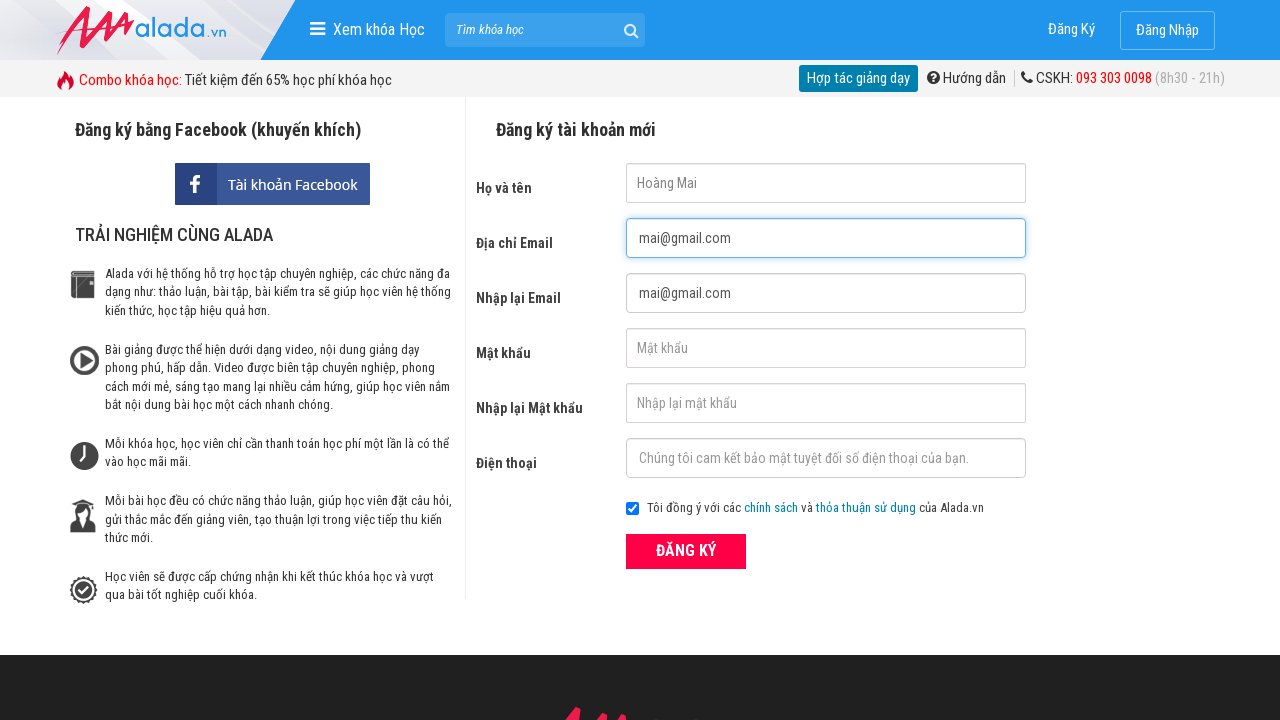

Filled password field with '123456' on #txtPassword
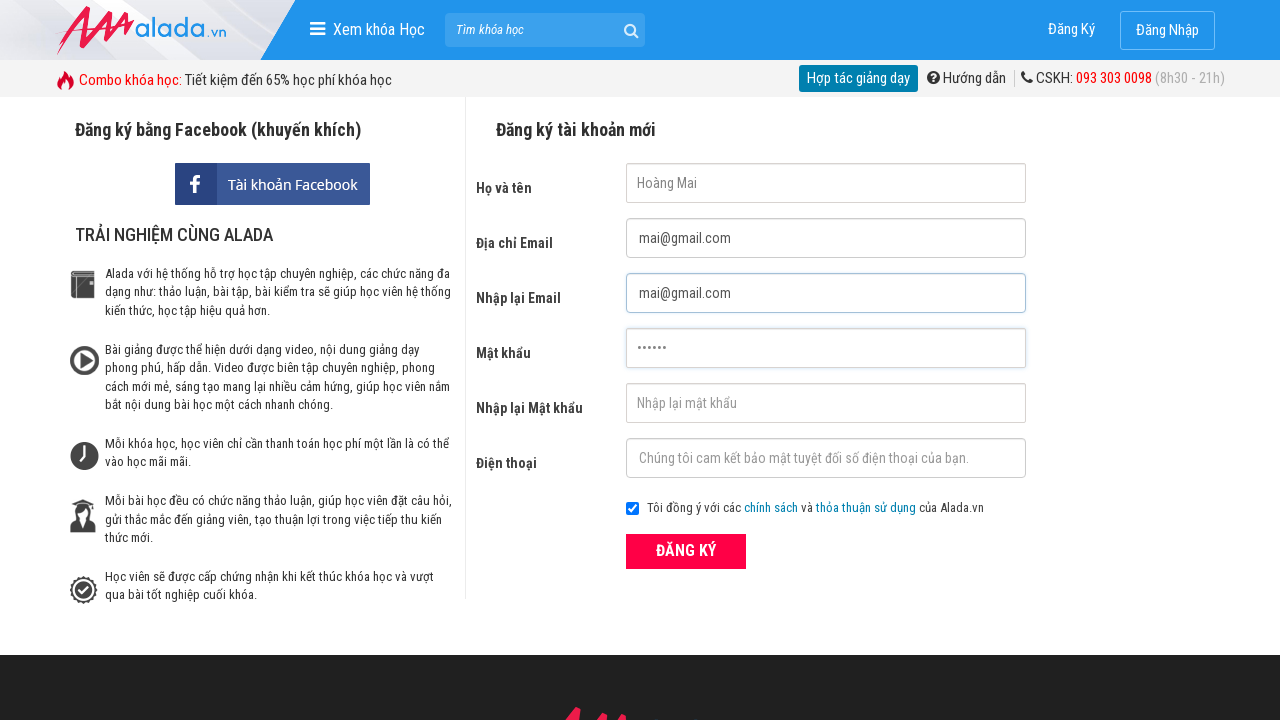

Filled confirm password field with mismatched password '123534' on #txtCPassword
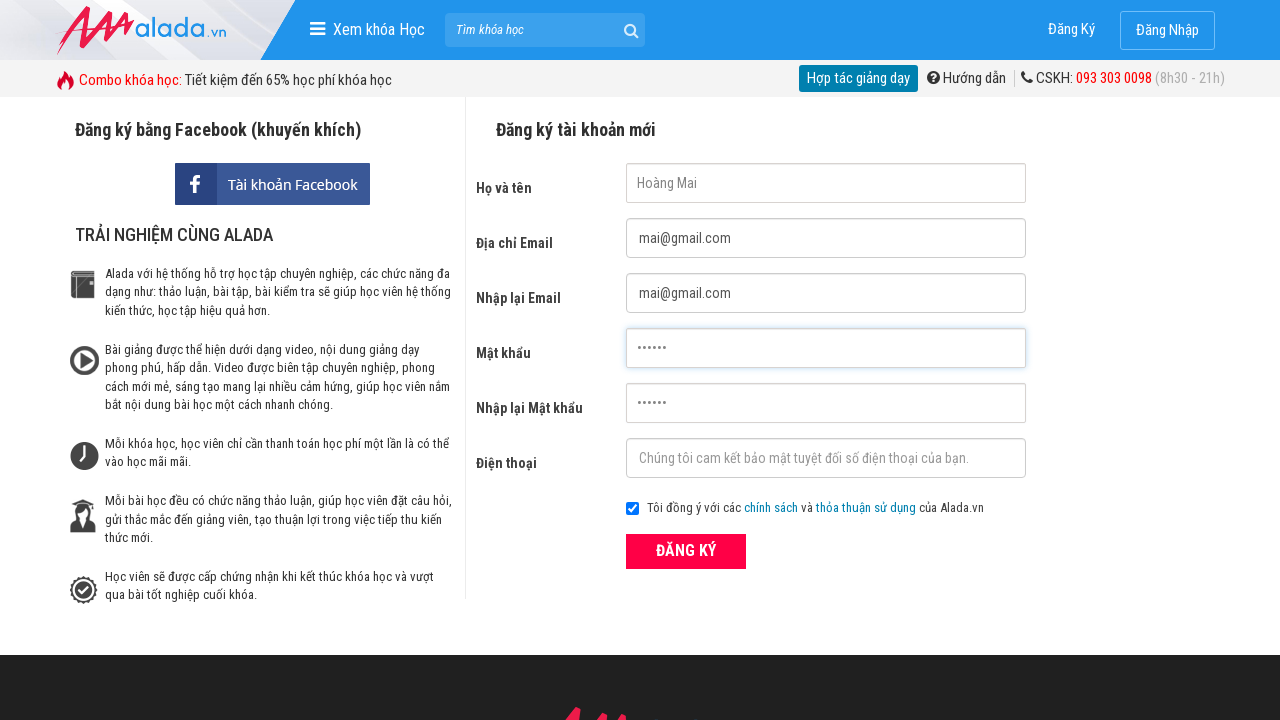

Filled phone number field with '0987451365' on input#txtPhone
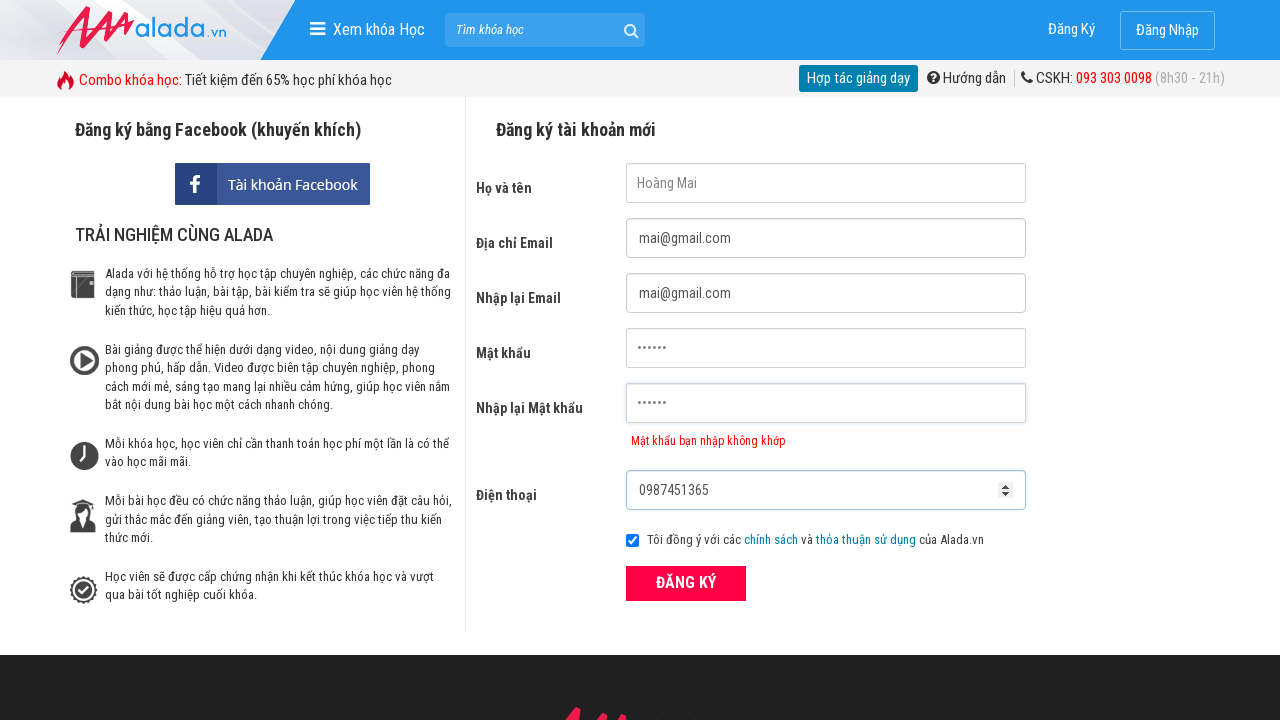

Clicked submit button to attempt registration at (686, 583) on button[type='submit']
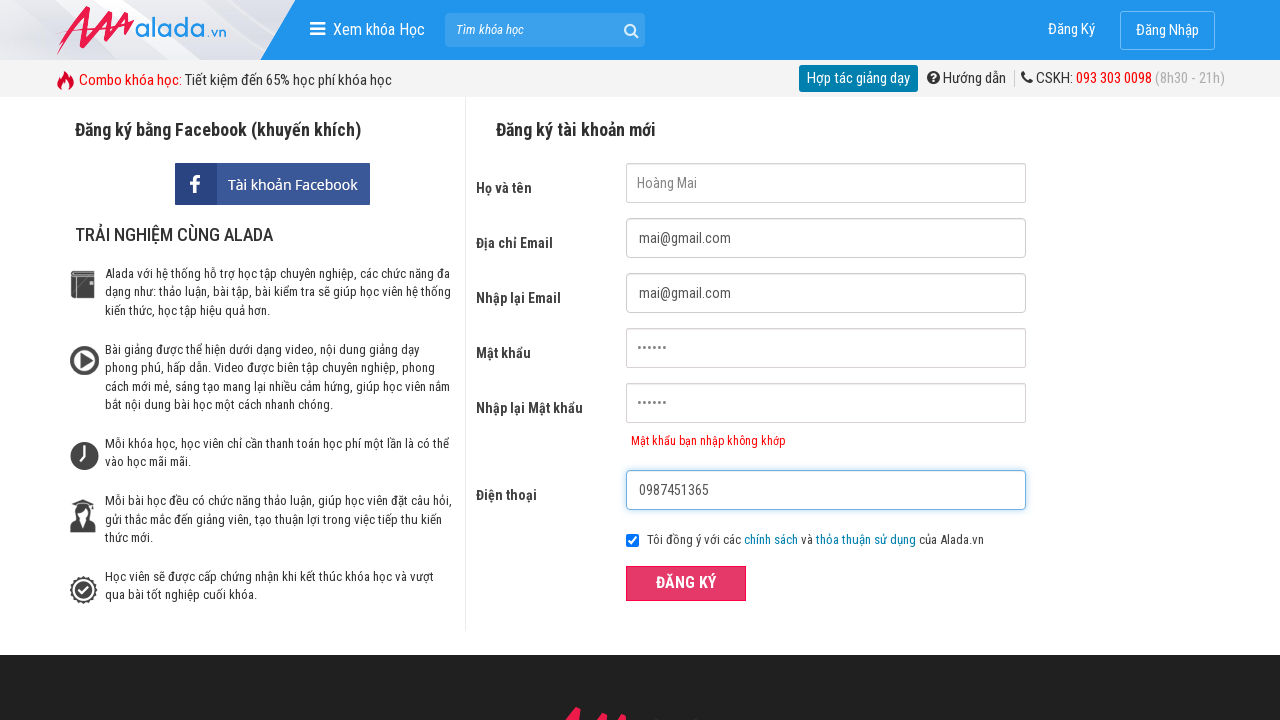

Password confirmation error message appeared
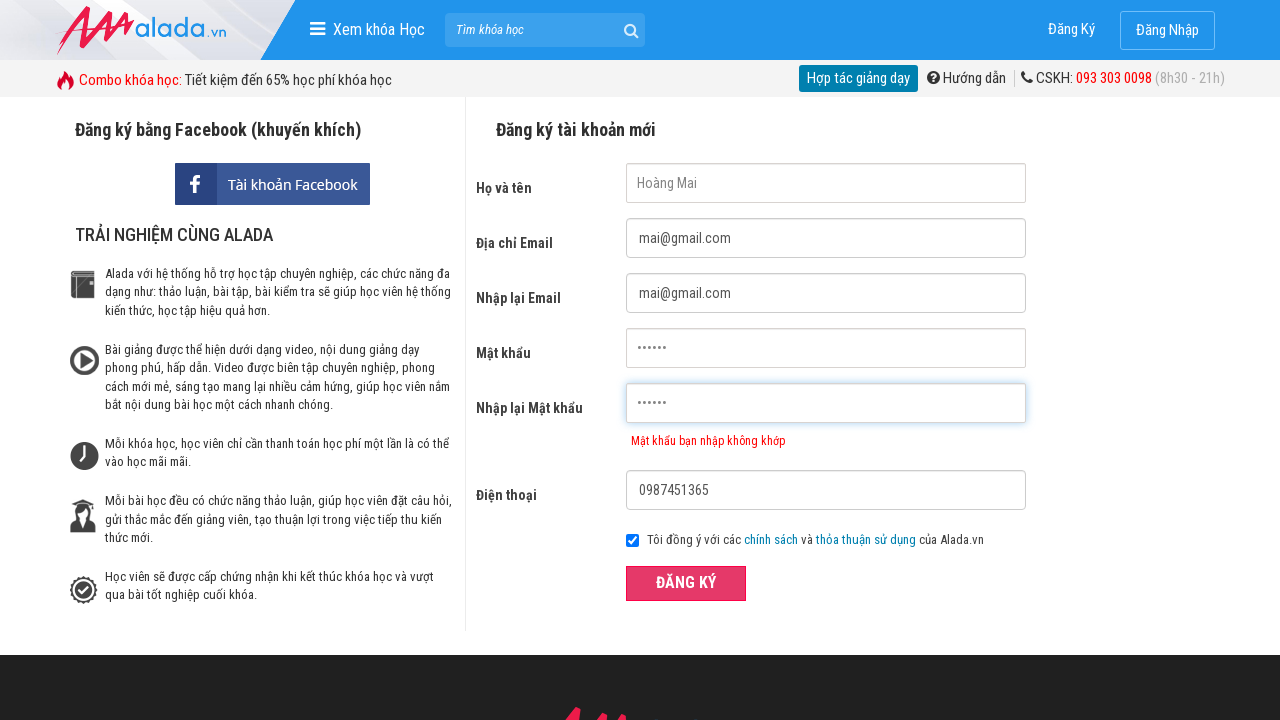

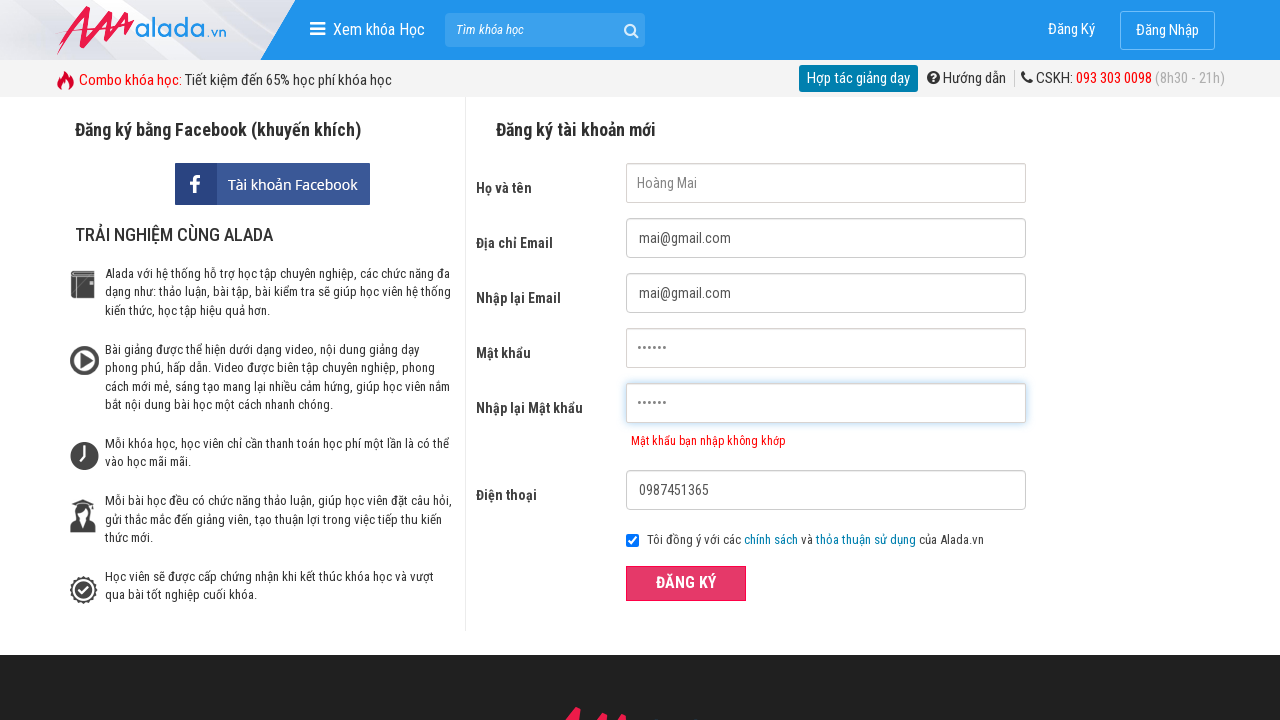